Tests file download functionality with custom download directory settings by clicking a download button

Starting URL: https://leafground.com/grid.xhtml

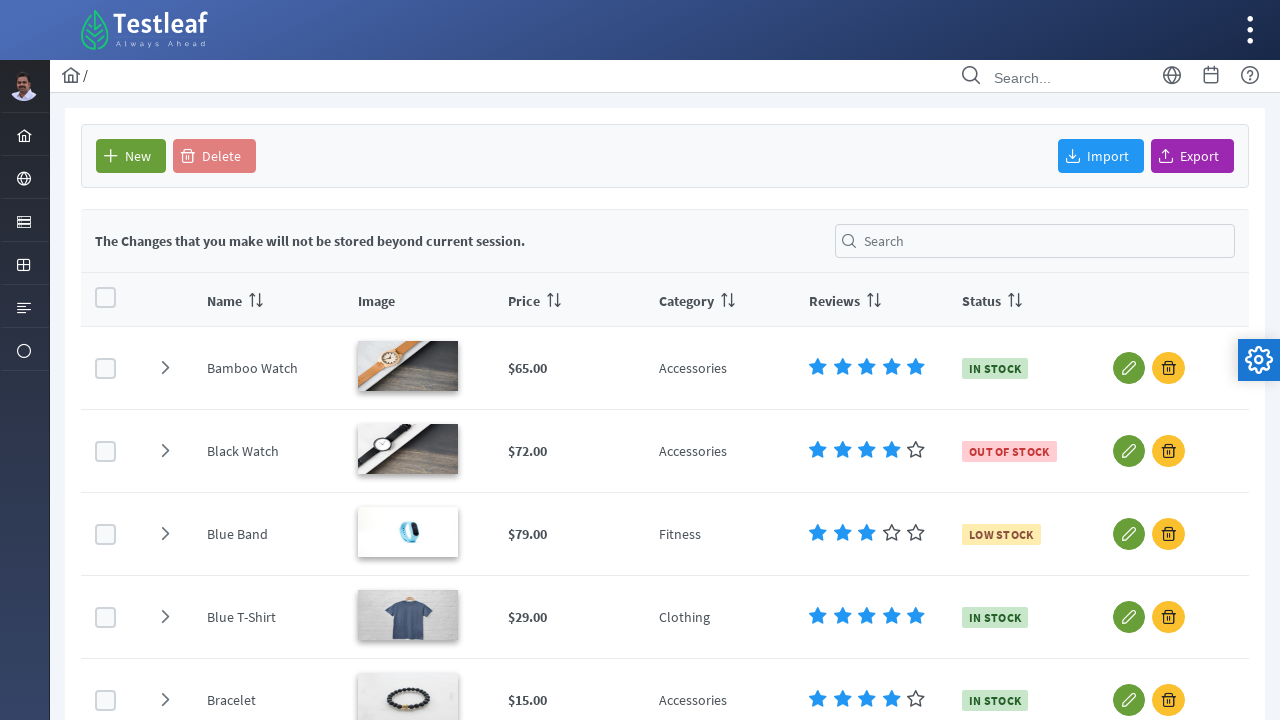

Clicked download button to initiate file download at (1192, 156) on #form\:j_idt93
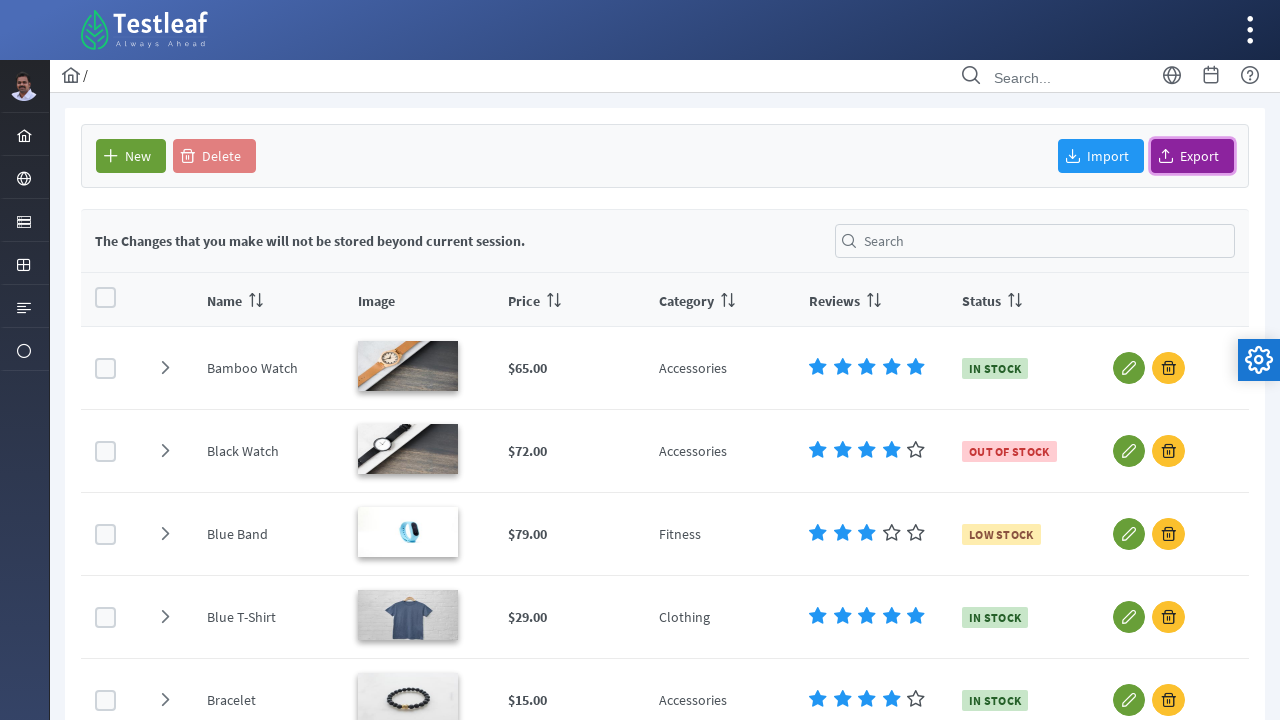

Waited 1000ms for download to complete
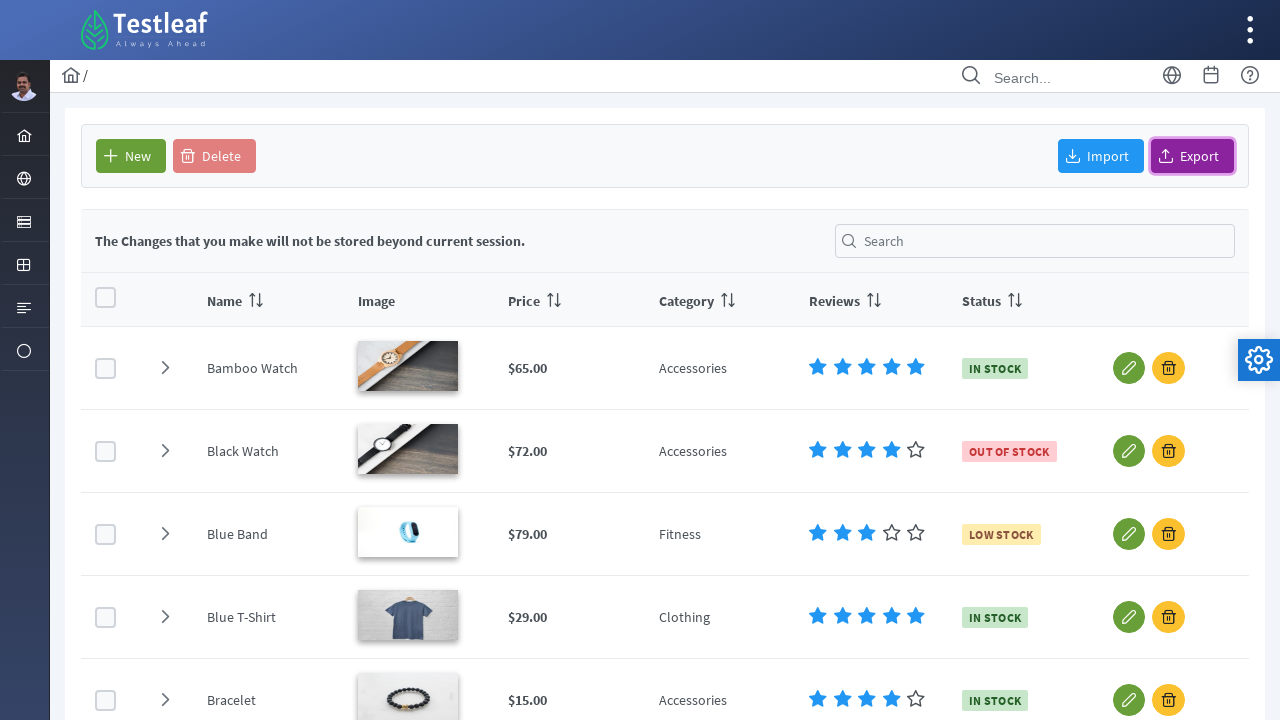

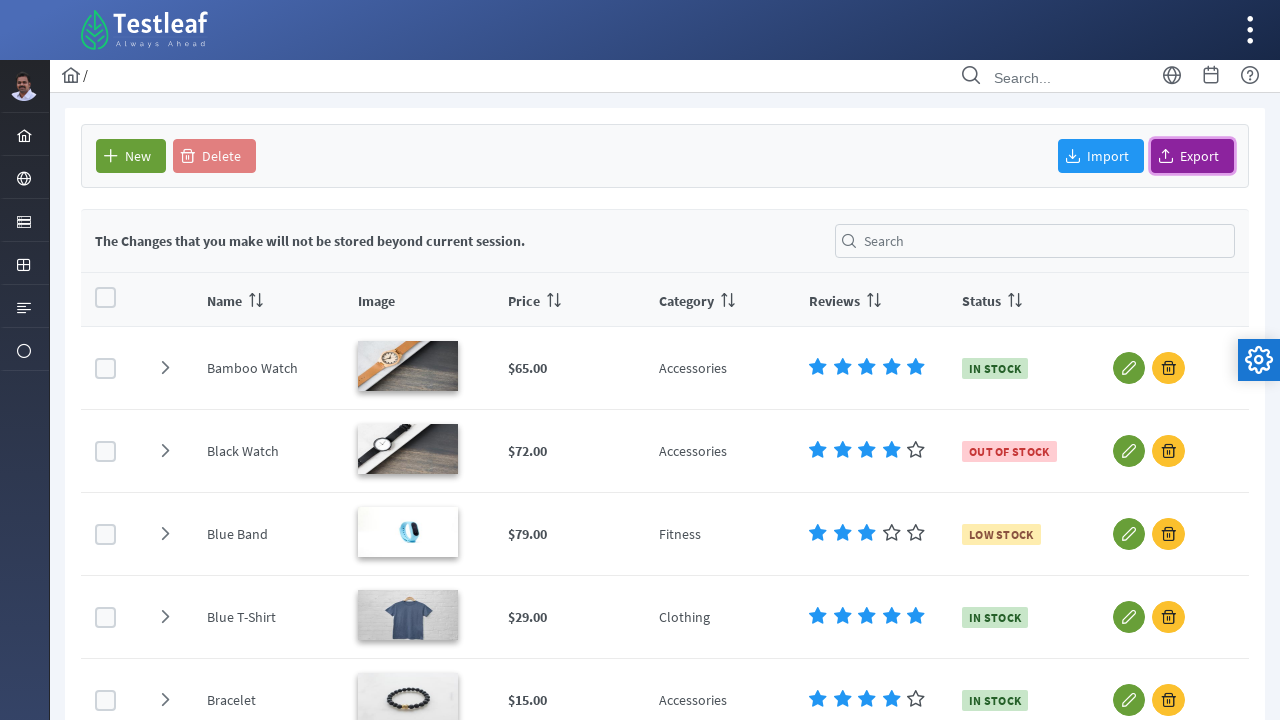